Tests navigation by clicking the "Contact" link and verifying the page heading changes to "Contact us"

Starting URL: https://www.qa-practice.com/elements/input/simple

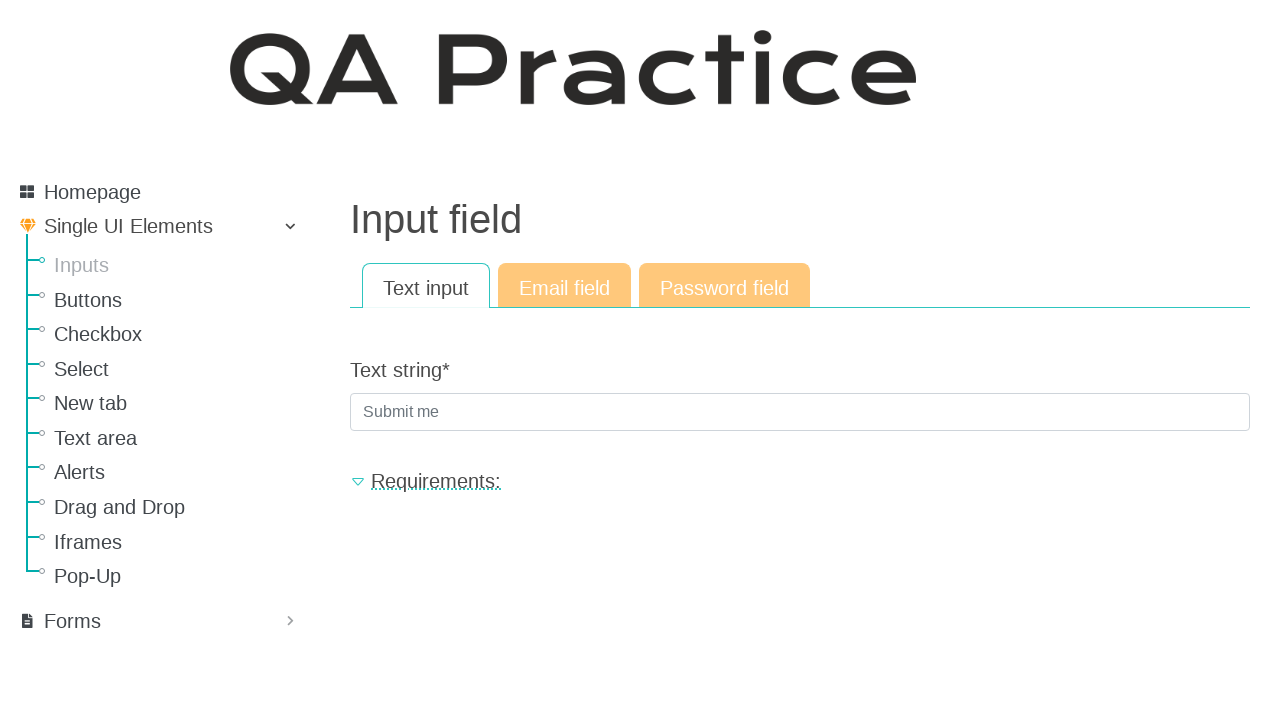

Clicked the Contact link at (68, 625) on a:text('Contact')
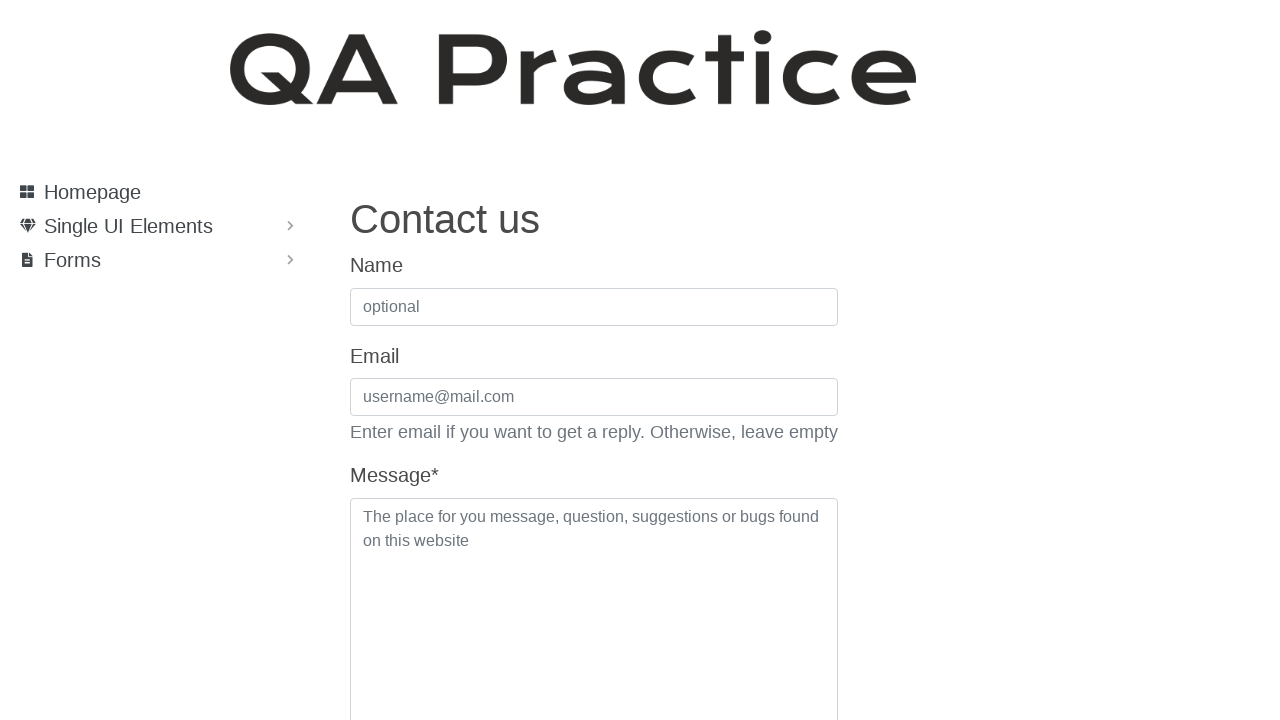

Contact page heading loaded
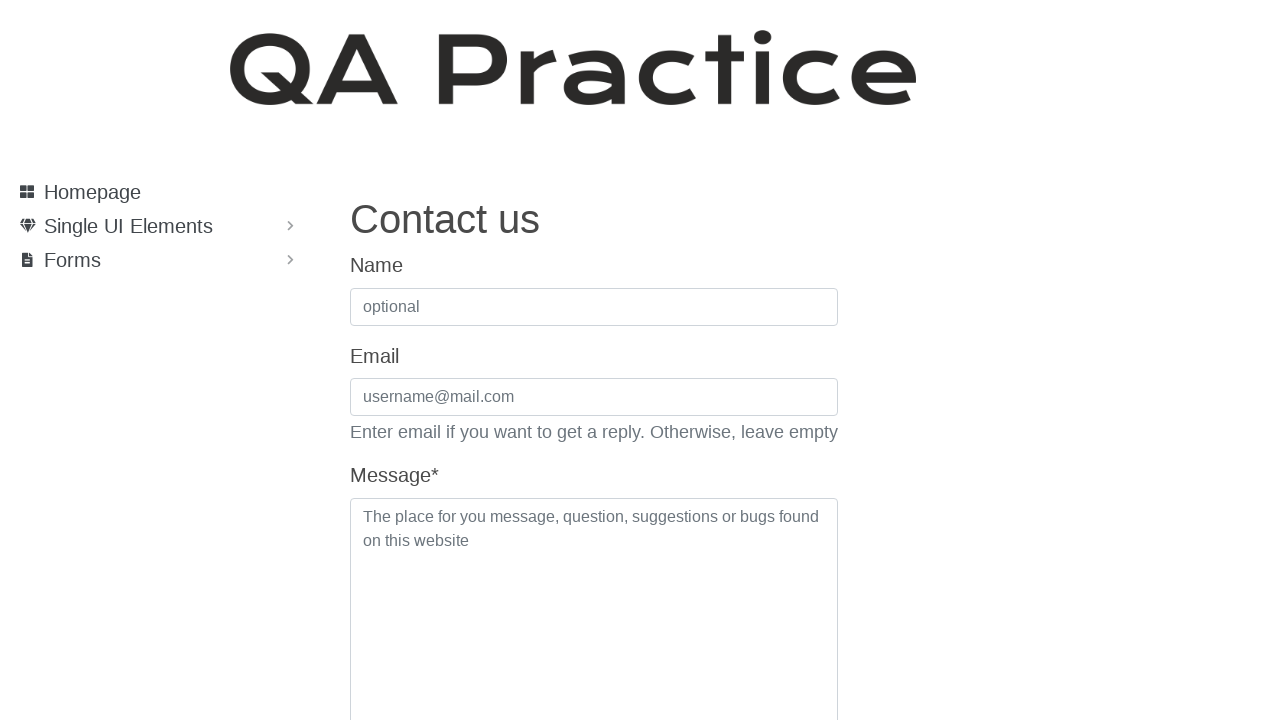

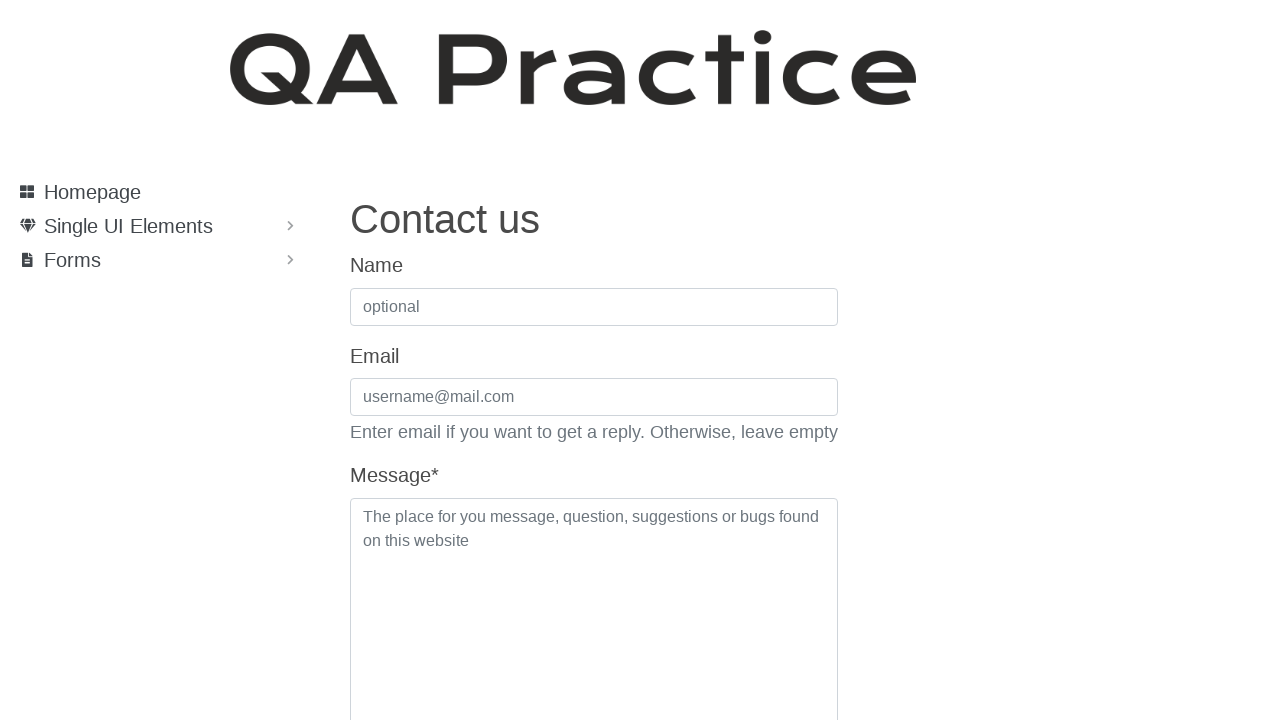